Tests form filling within an iframe on W3Schools Try-it editor by clearing default values, entering new first and last names, and submitting the form

Starting URL: https://www.w3schools.com/html/tryit.asp?filename=tryhtml_form_submit

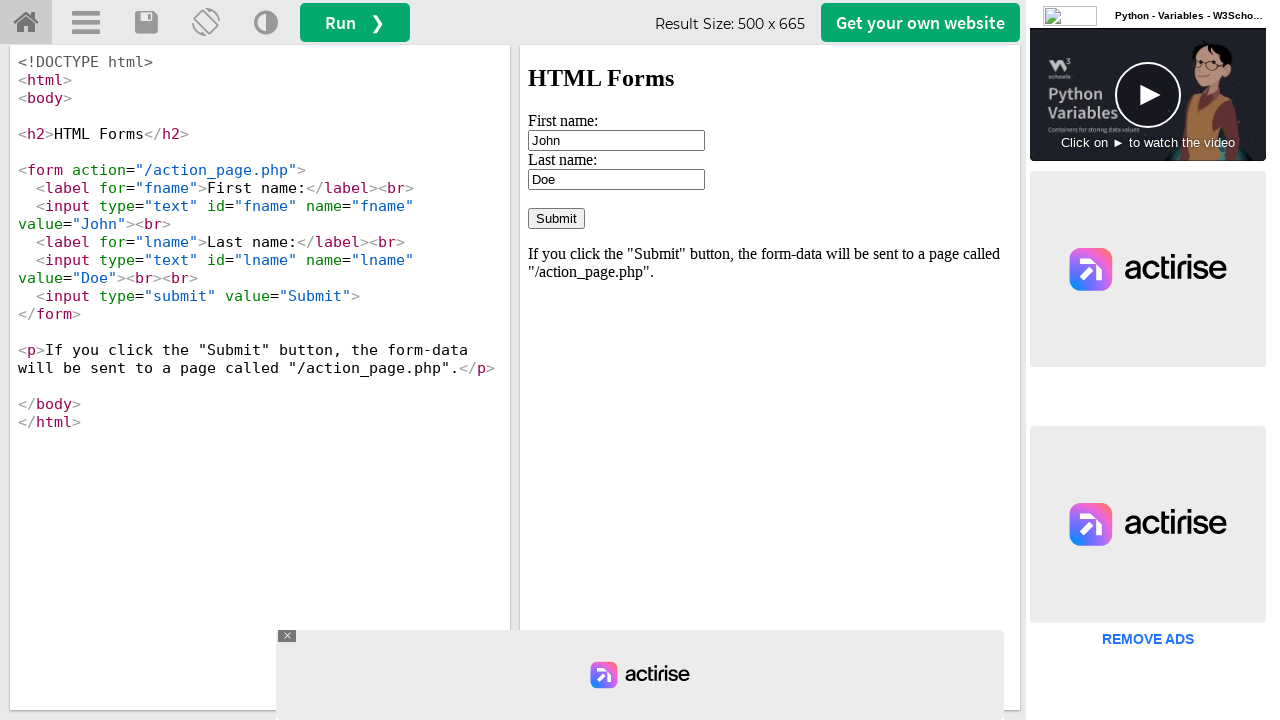

Waited for iframe#iframeResult to load
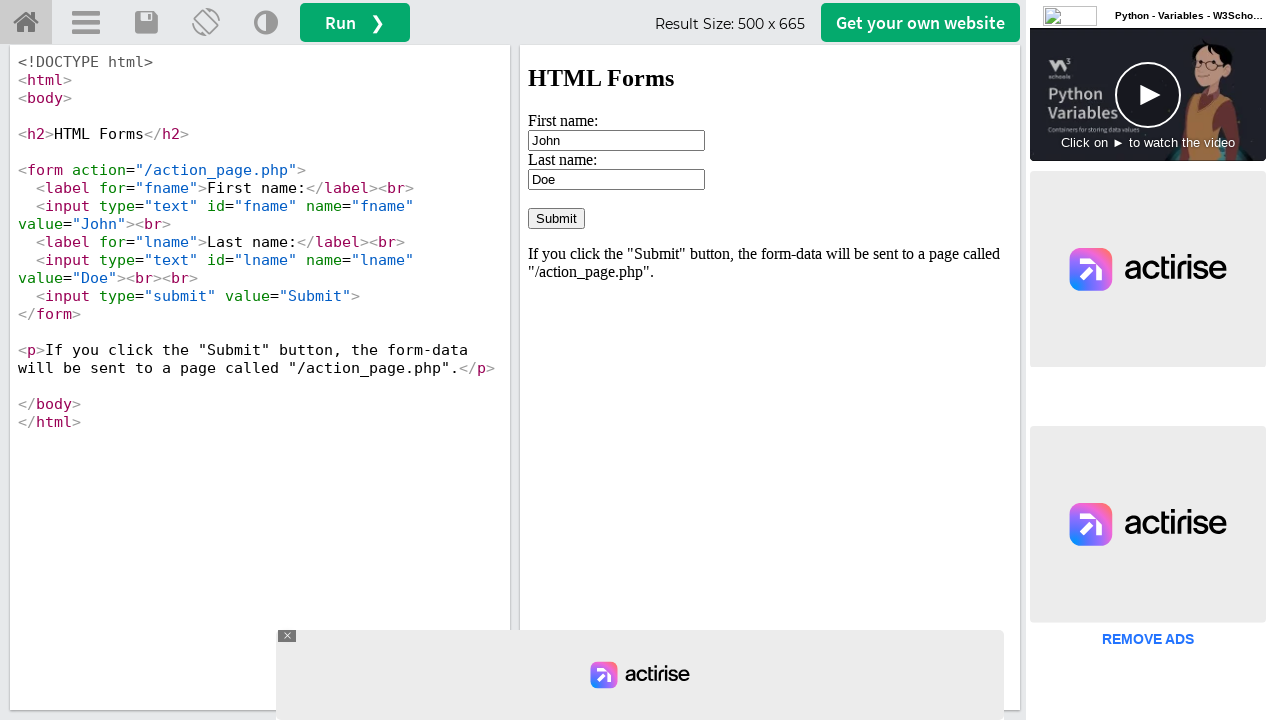

Located iframe#iframeResult containing the form
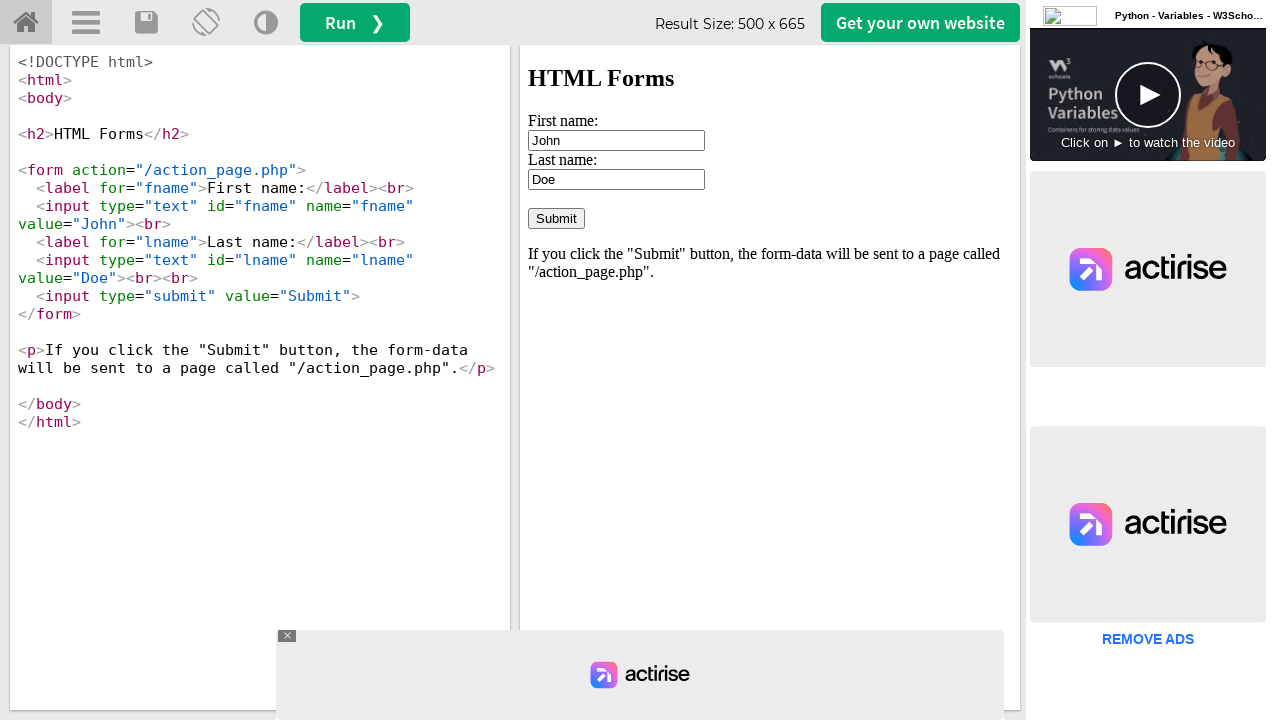

Cleared the first name field on iframe#iframeResult >> internal:control=enter-frame >> input[name='fname']
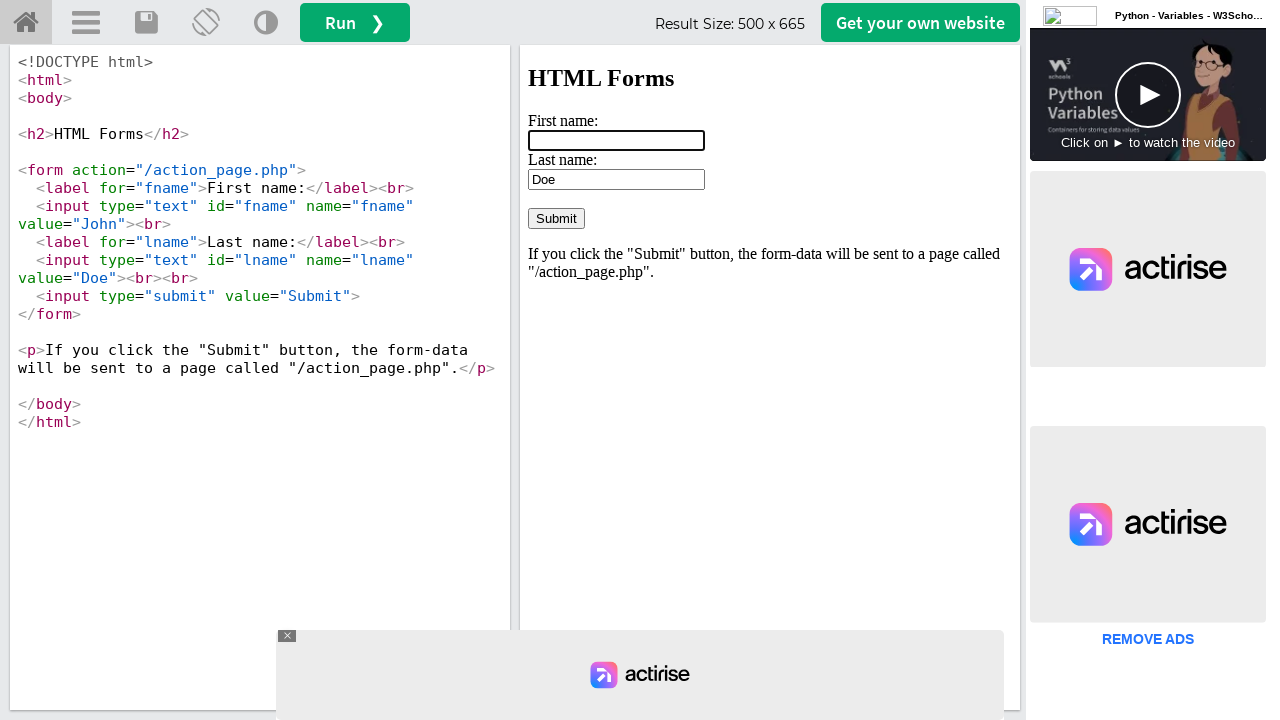

Entered 'Shahnaz' in the first name field on iframe#iframeResult >> internal:control=enter-frame >> input[name='fname']
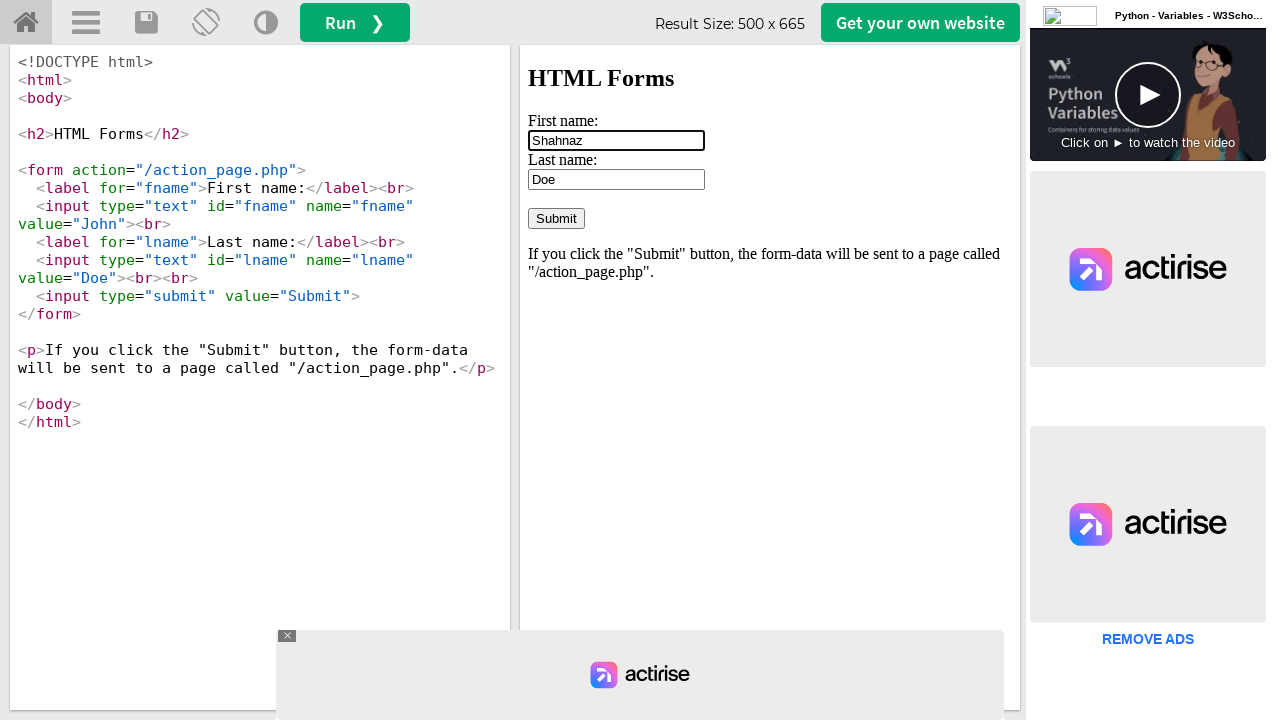

Cleared the last name field on iframe#iframeResult >> internal:control=enter-frame >> input#lname
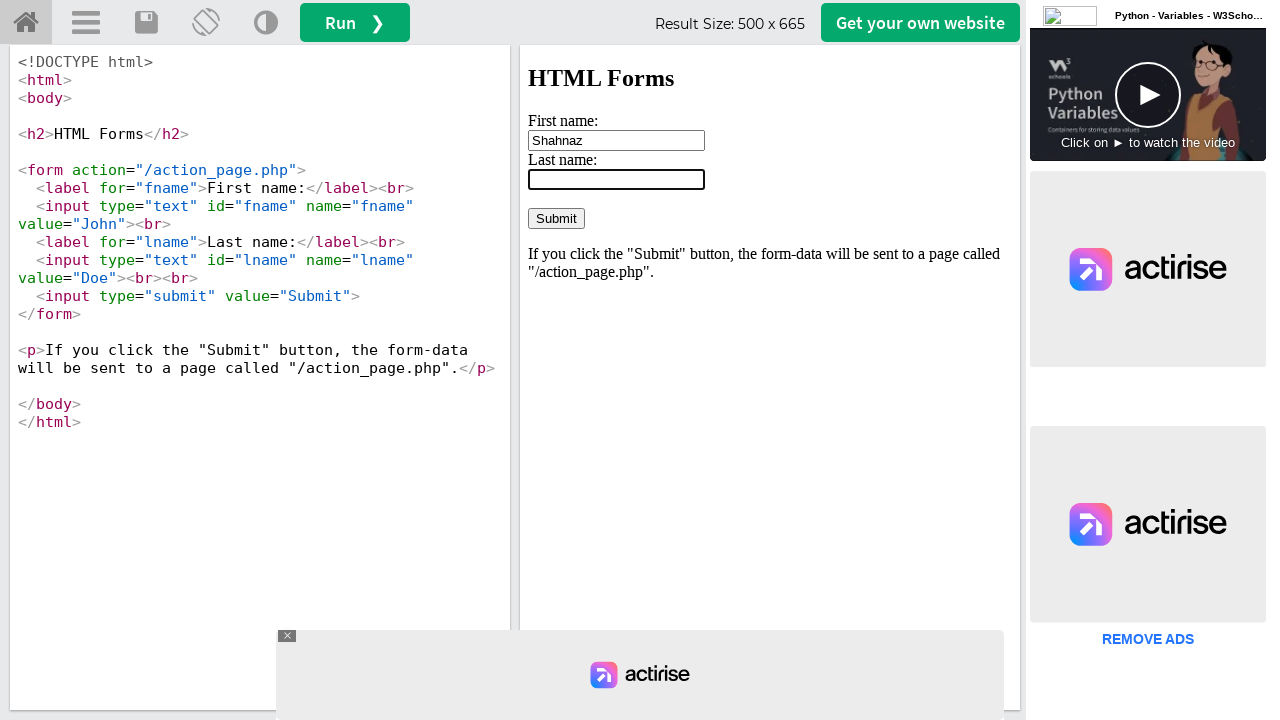

Entered 'Begum' in the last name field on iframe#iframeResult >> internal:control=enter-frame >> input#lname
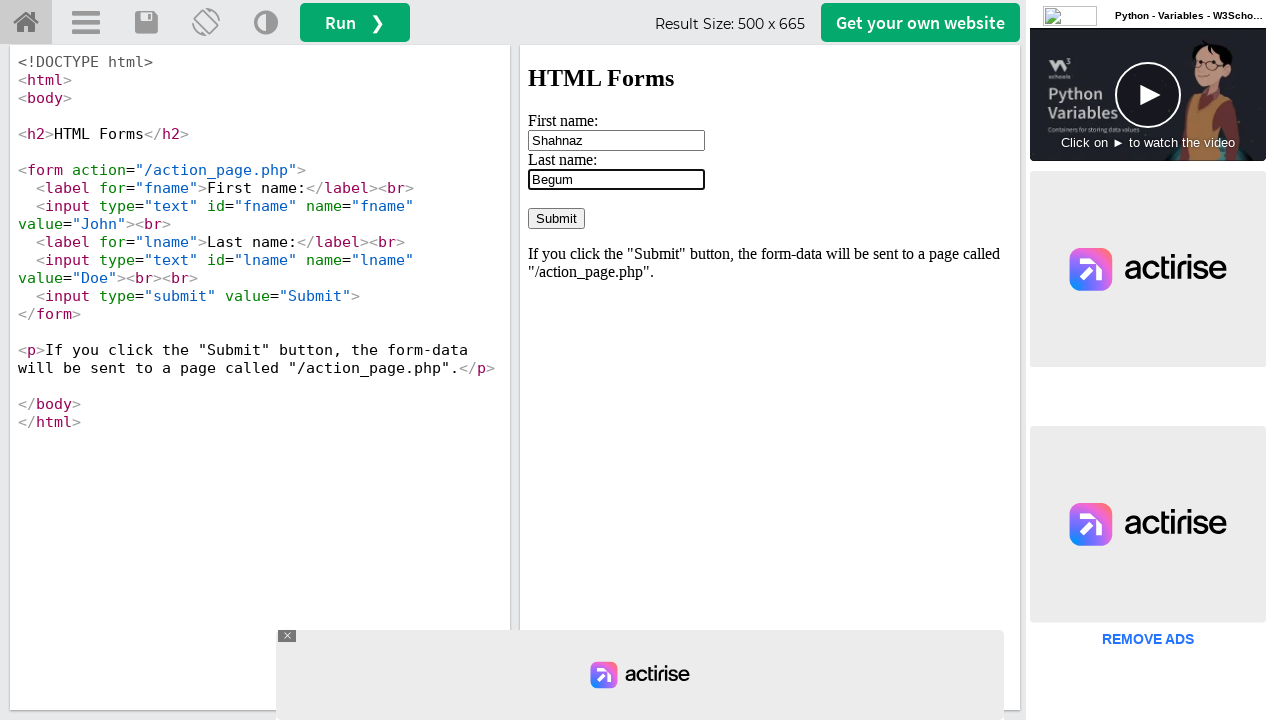

Clicked the Submit button to submit the form at (556, 218) on iframe#iframeResult >> internal:control=enter-frame >> input[value='Submit']
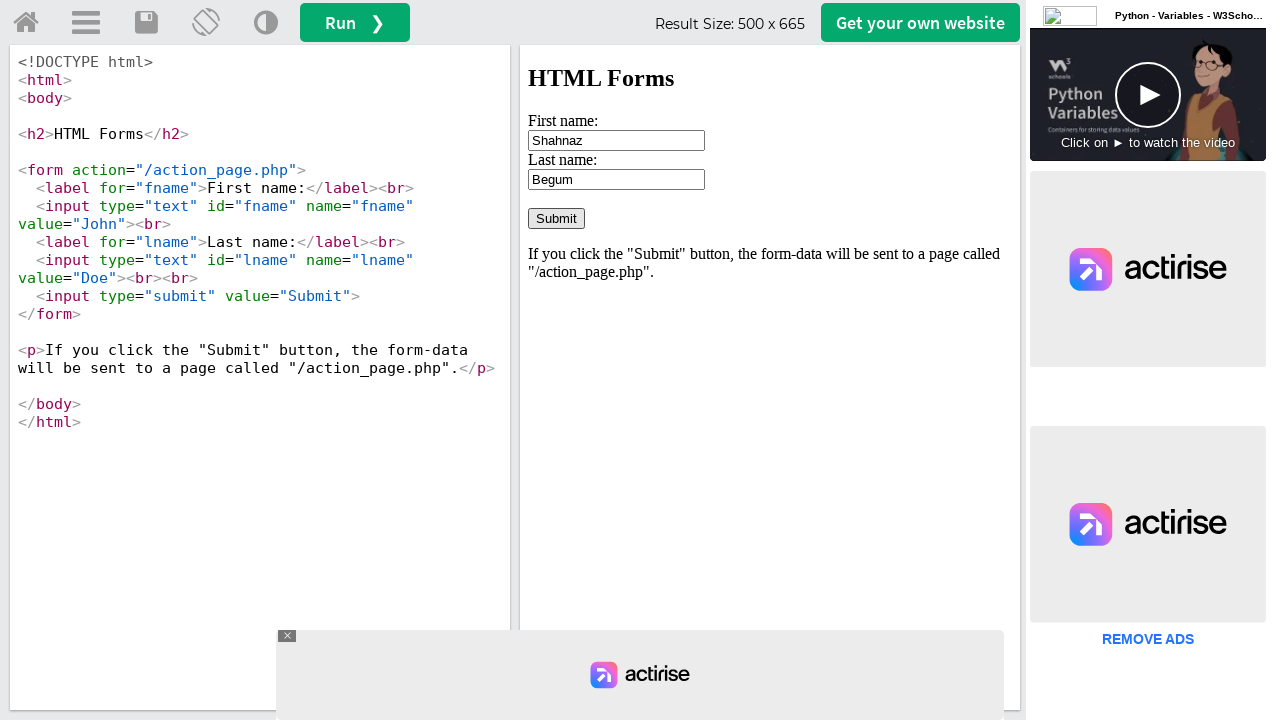

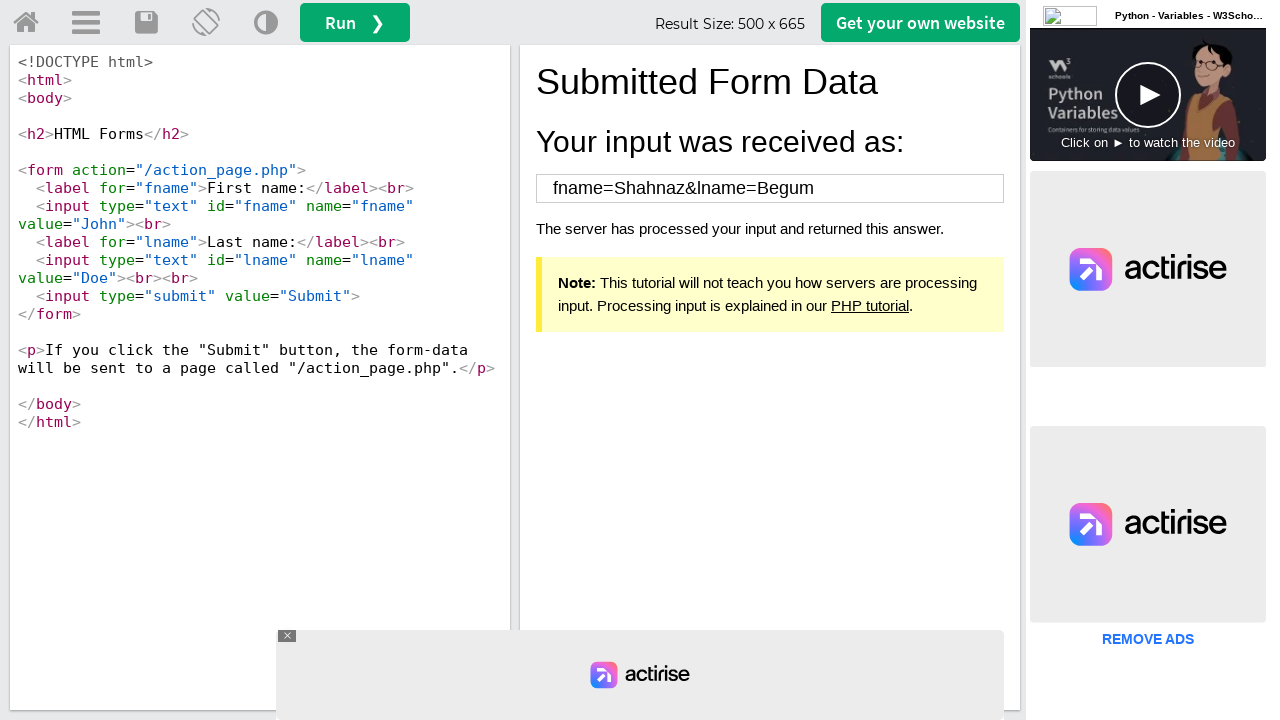